Tests selecting an option from a dropdown located by XPath selector

Starting URL: https://www.qa-practice.com/elements/button/disabled

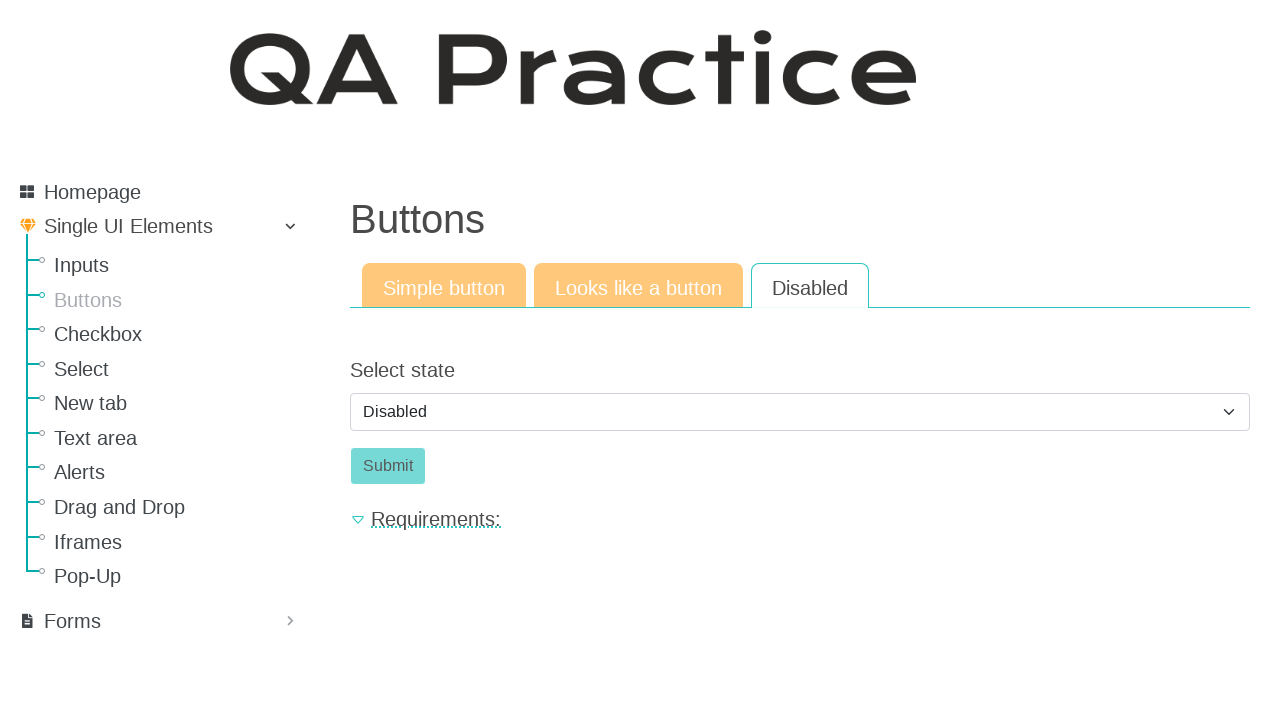

Located dropdown element using XPath selector
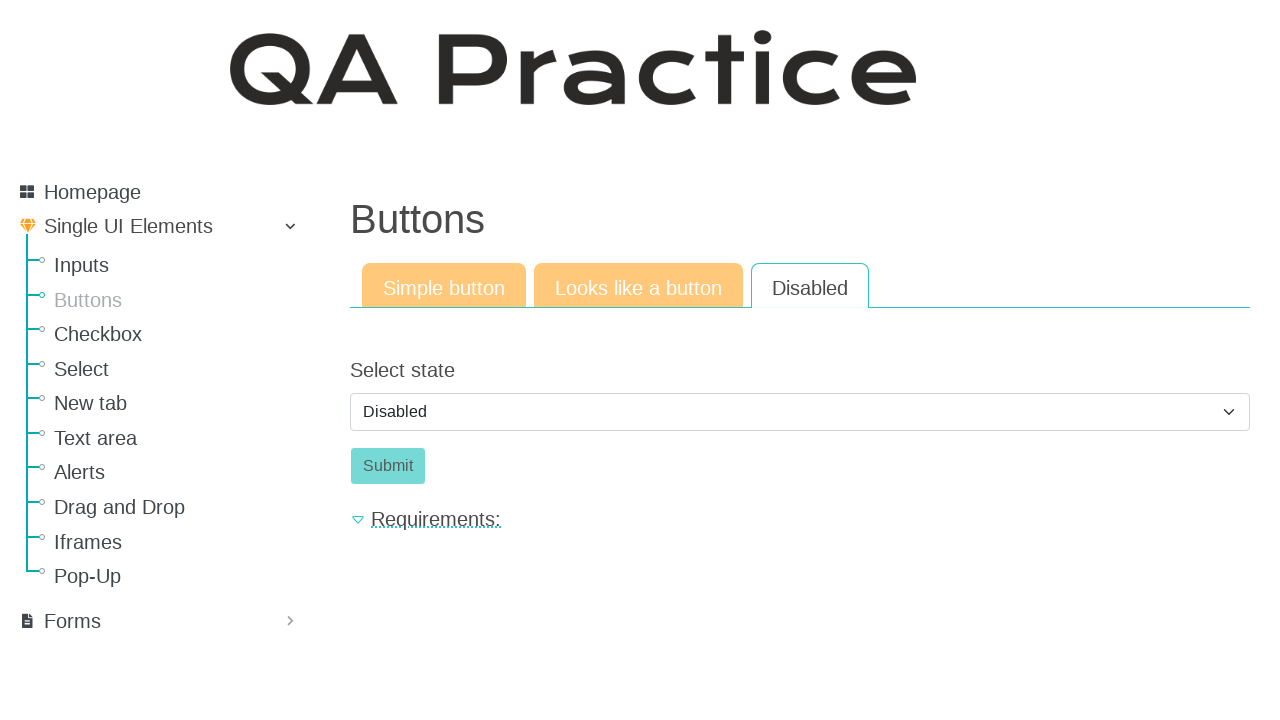

Selected 'enabled' option from dropdown on xpath=//select[@id='id_select_state']
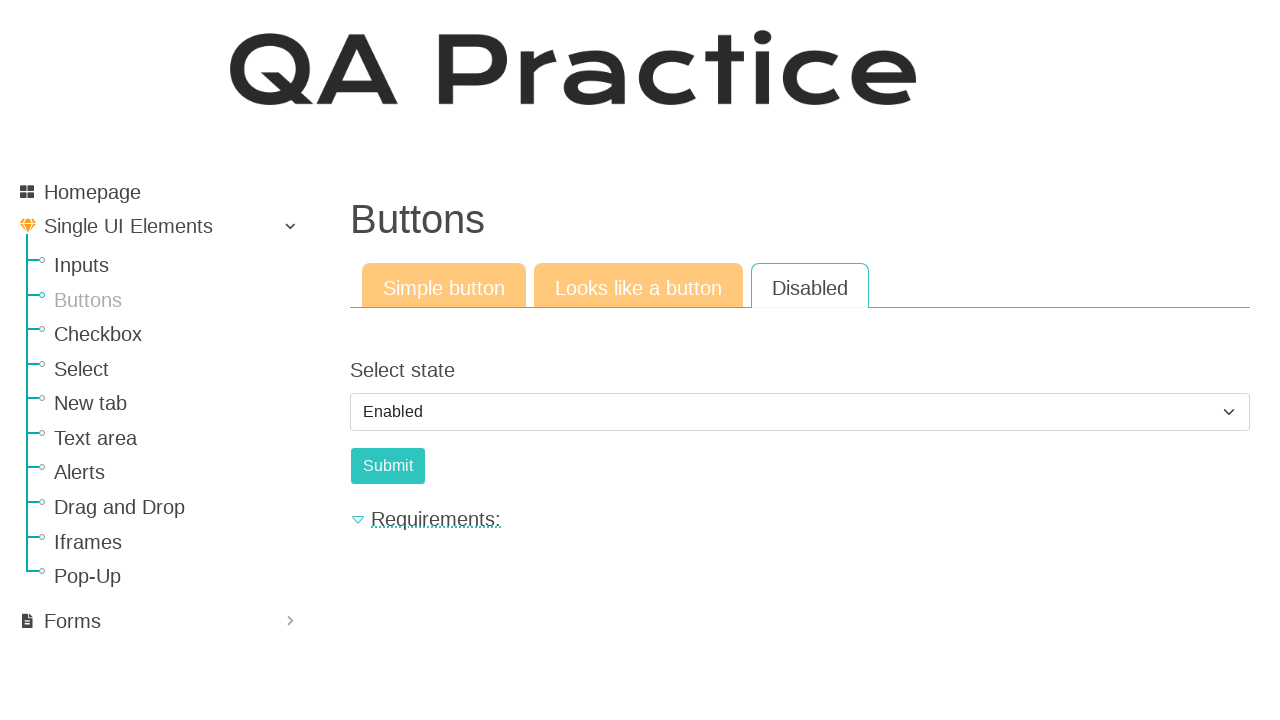

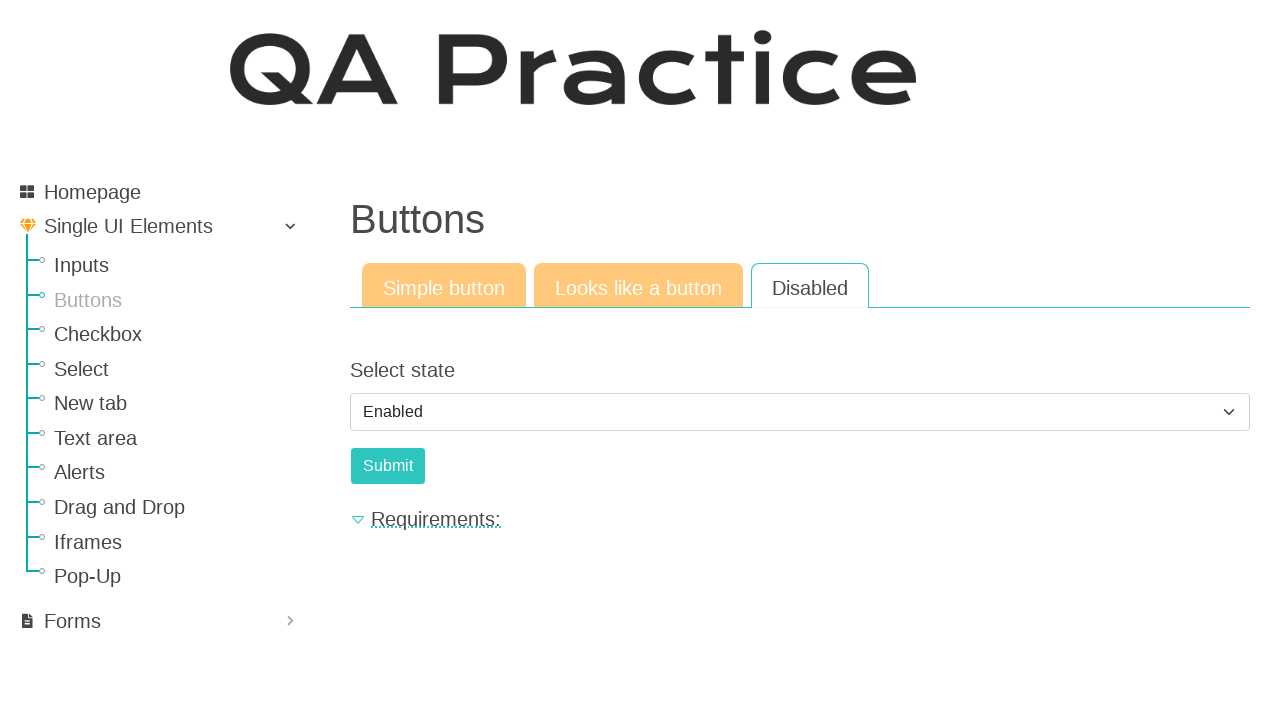